Navigates to Nykaa homepage and verifies the page loads successfully by checking for page title and content

Starting URL: https://www.nykaa.com/

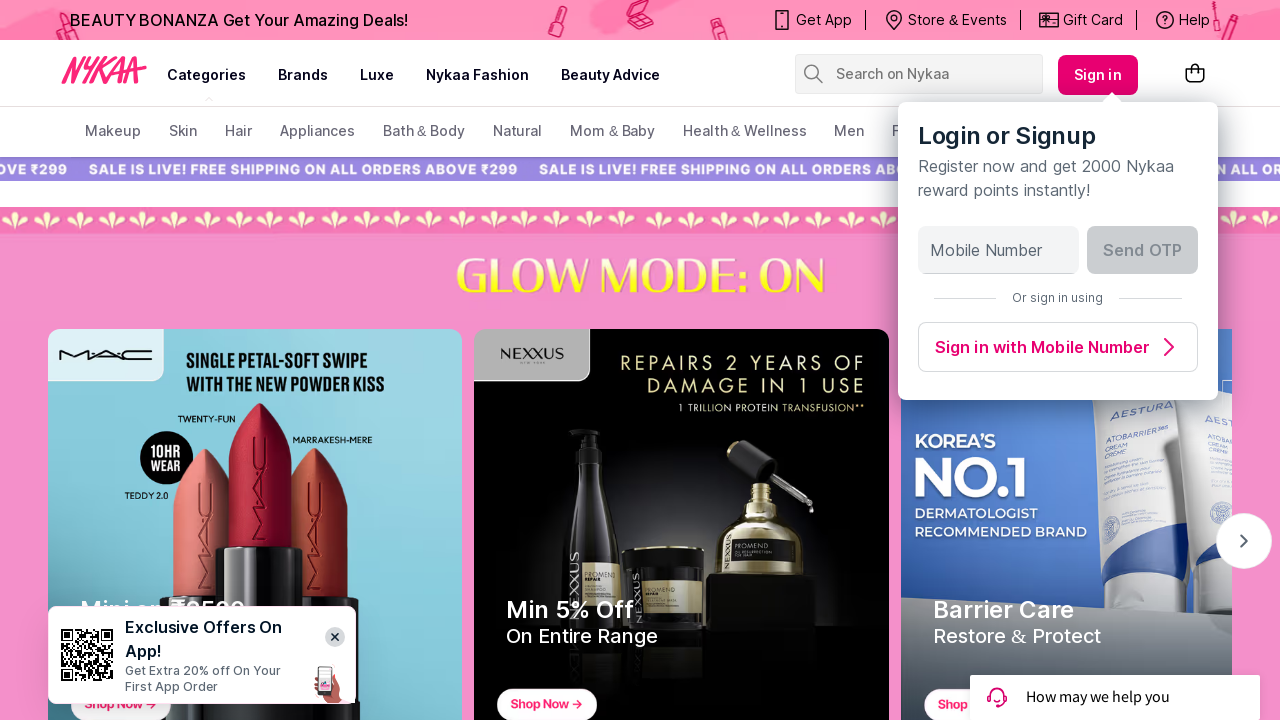

Page DOM content loaded
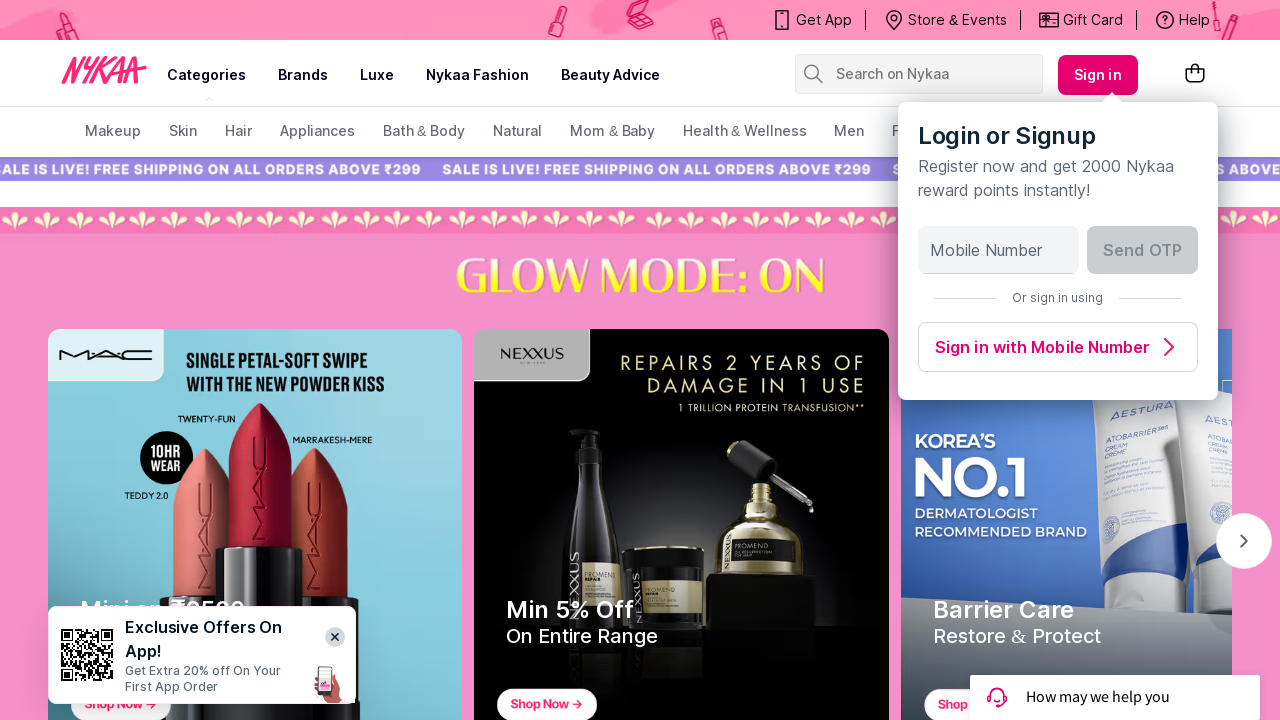

Verified page title is not empty
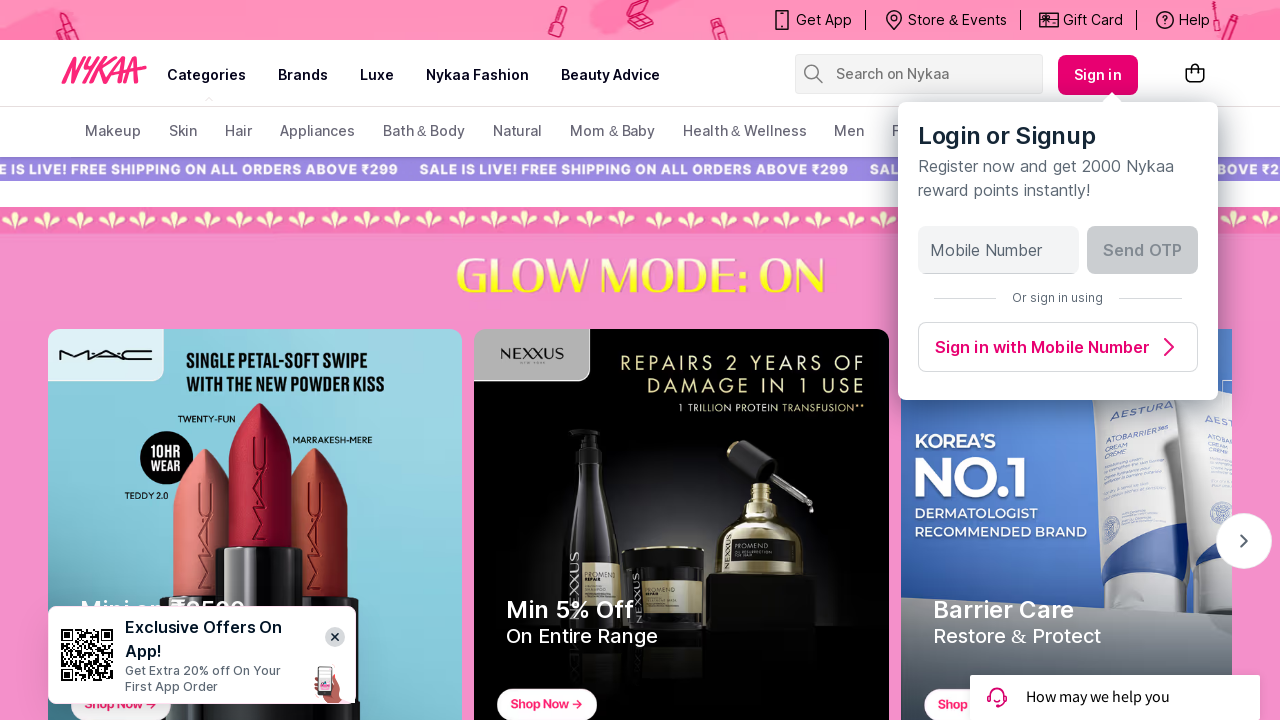

Body element is visible, main content loaded
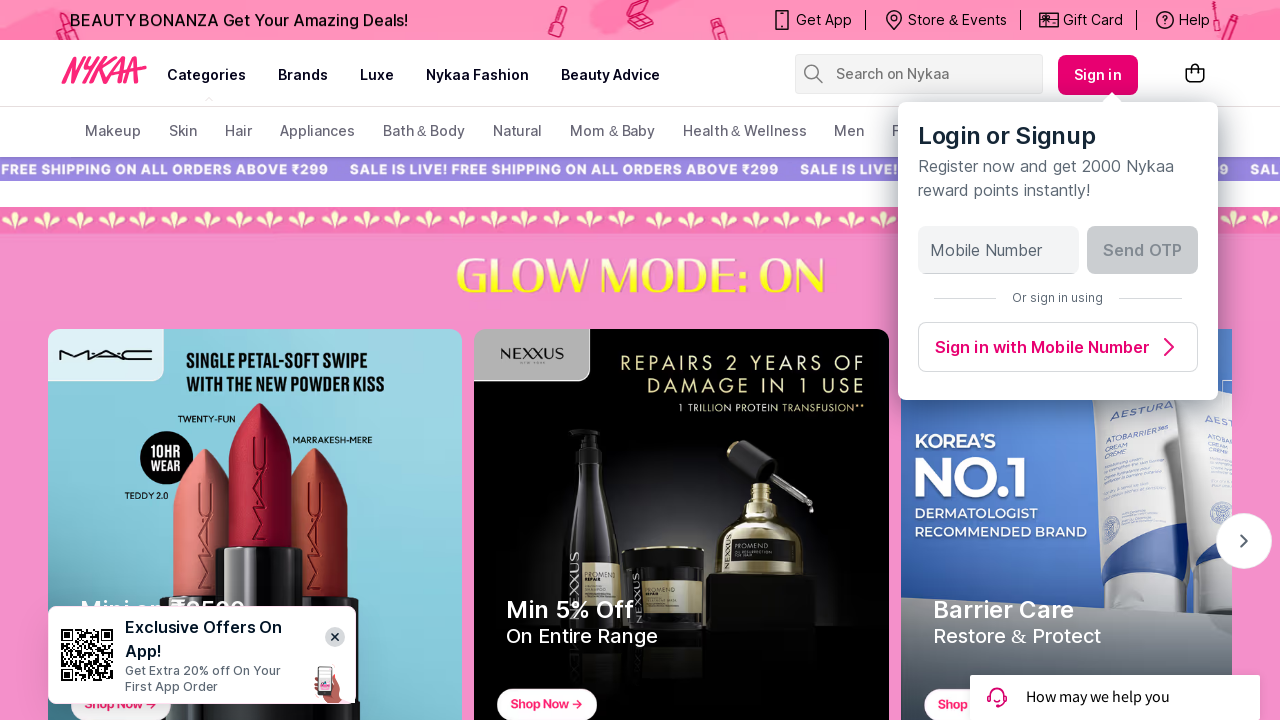

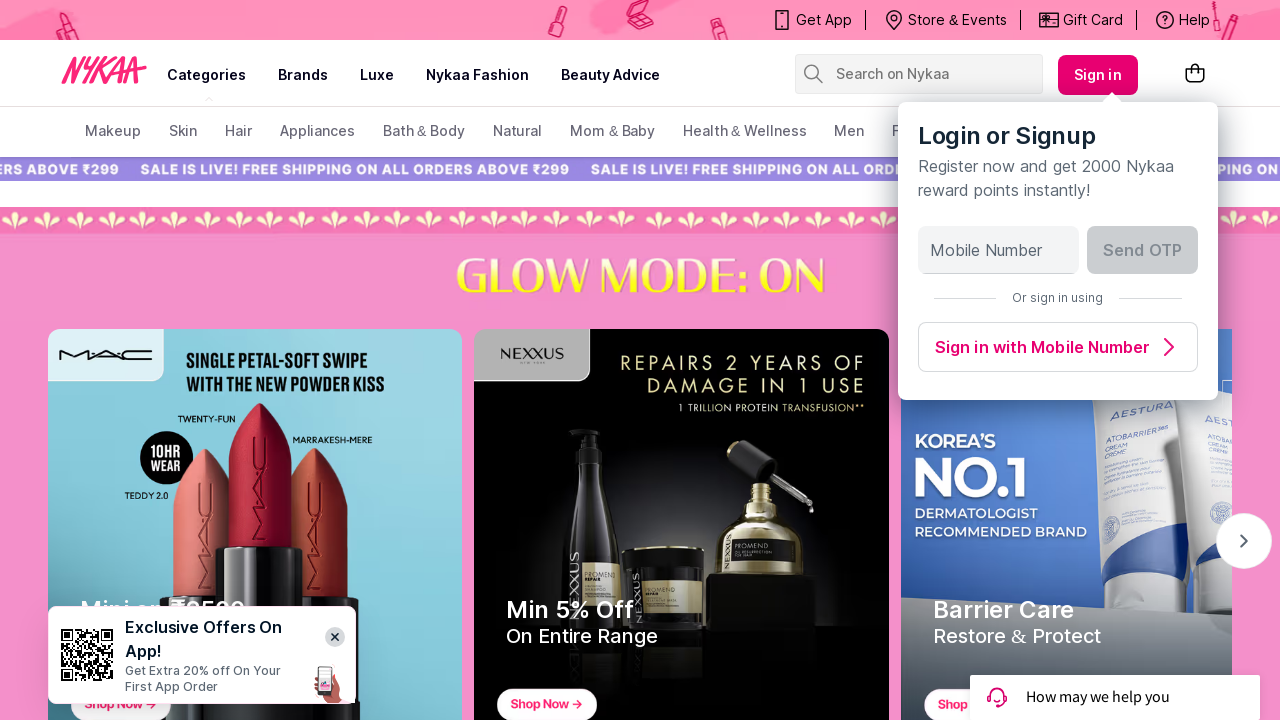